Tests alert handling on W3Schools demo page by switching to iframe, clicking button to trigger alert, and accepting it using FluentWait

Starting URL: https://www.w3schools.com/jsref/tryit.asp?filename=tryjsref_alert

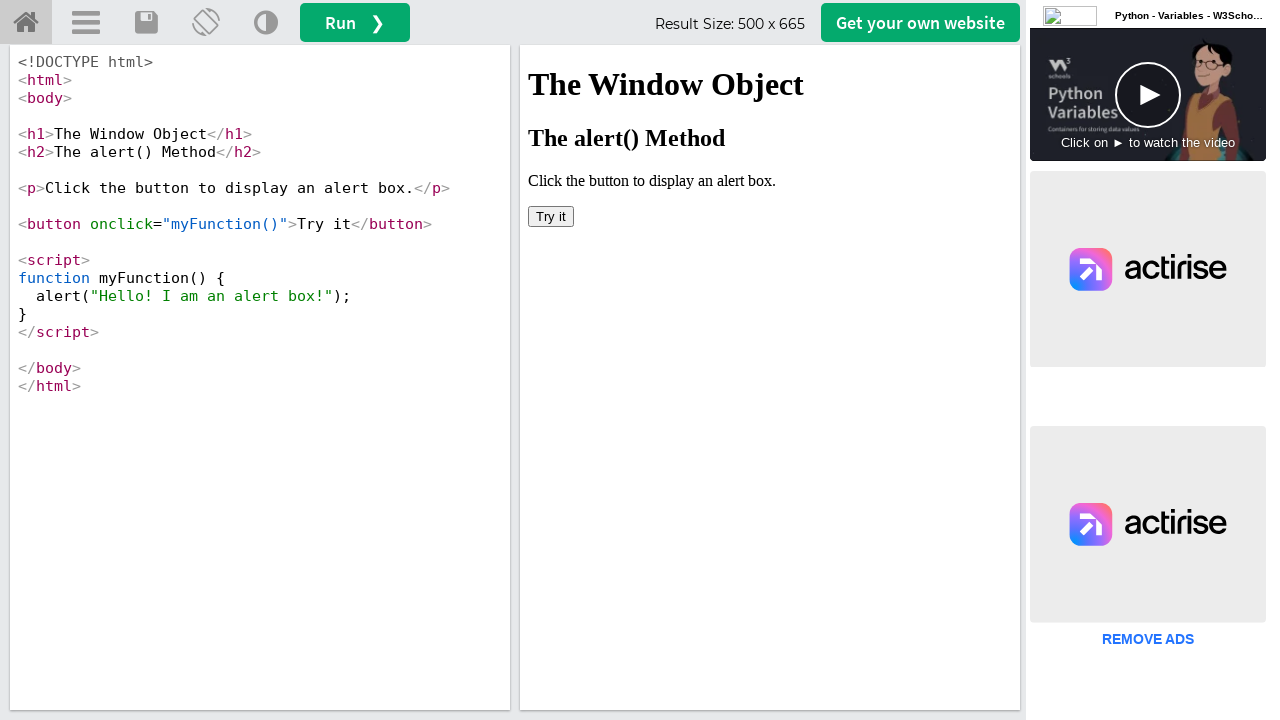

Switched to iframeResult frame
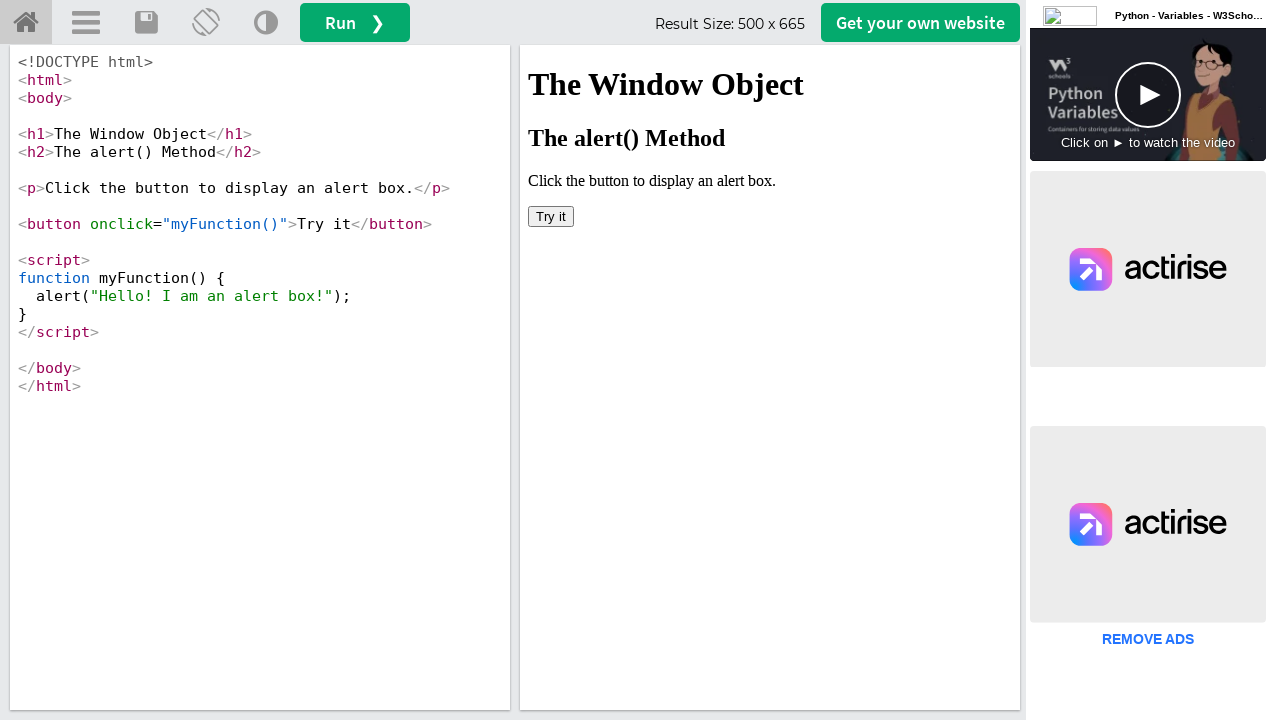

Button element loaded in iframe
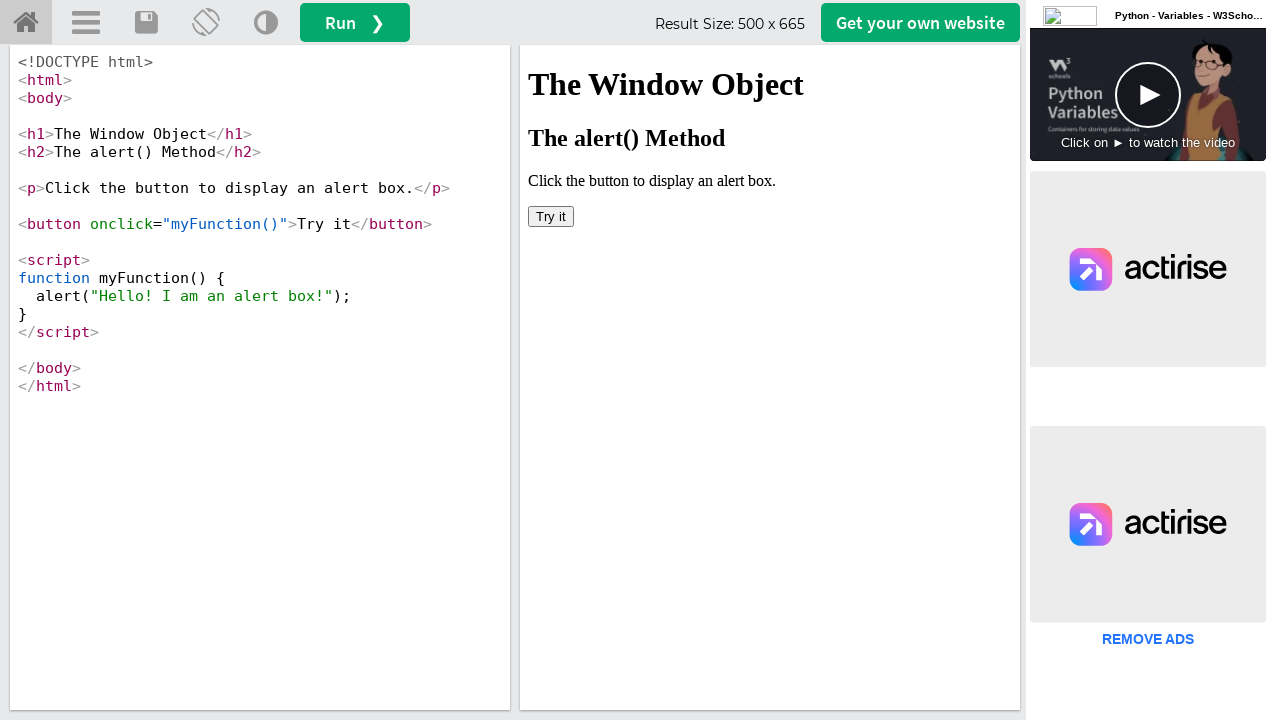

Clicked button to trigger alert dialog at (551, 216) on button
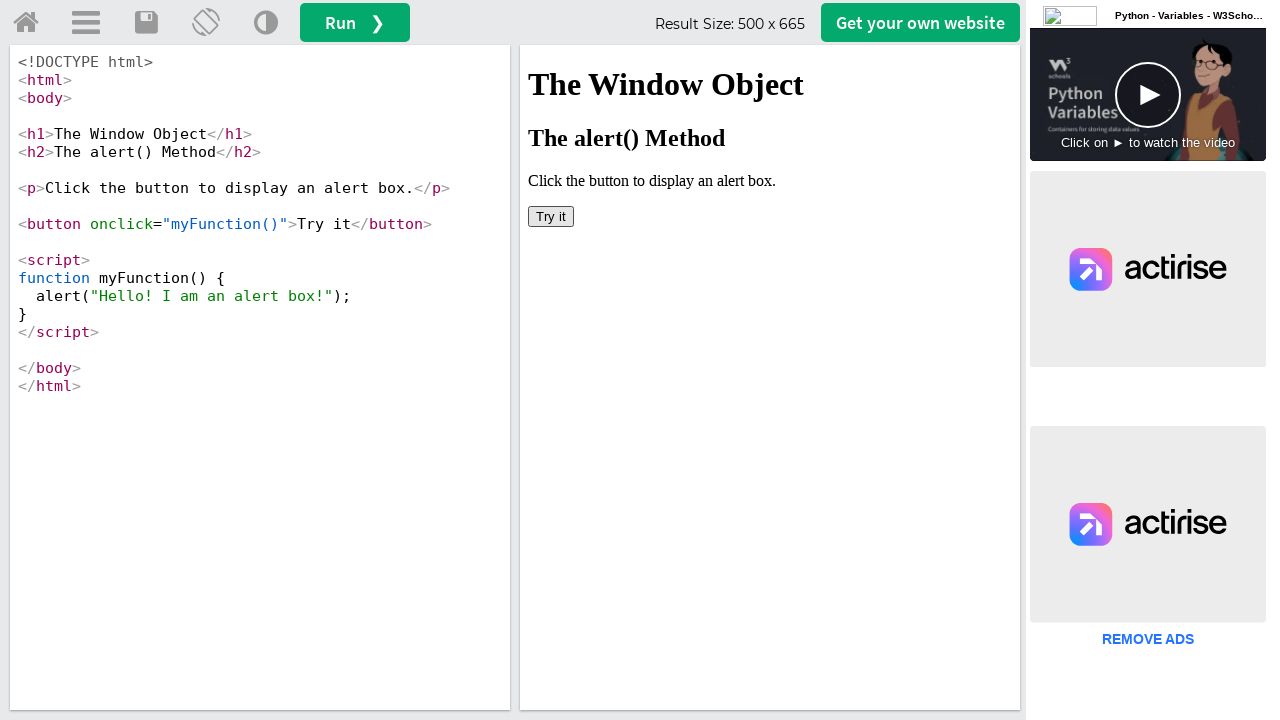

Alert dialog accepted
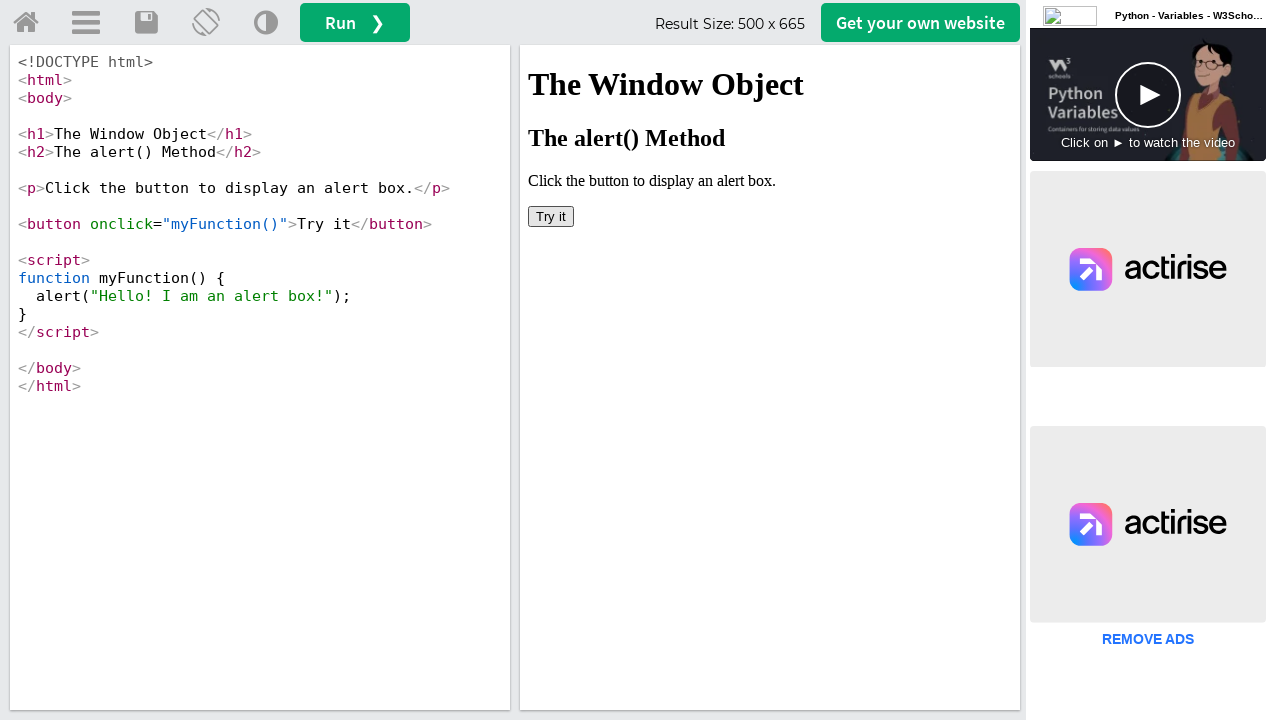

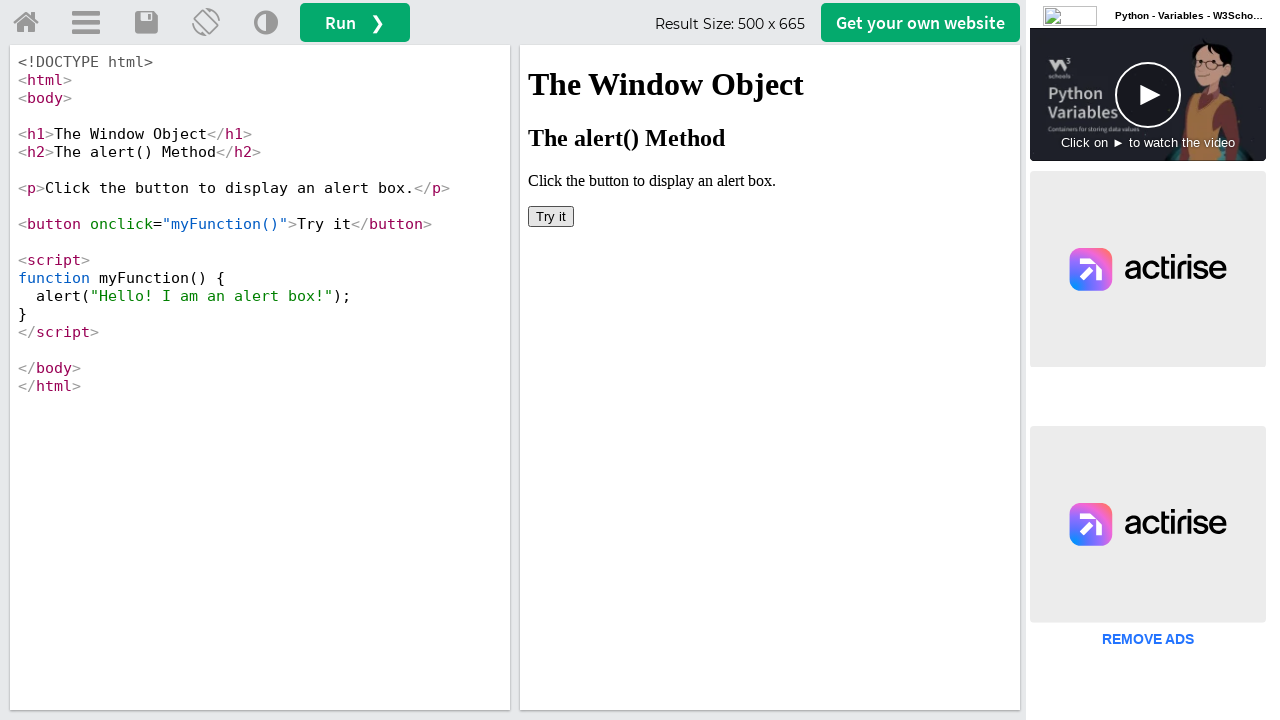